Tests the math calculator by performing a series of arithmetic operations: entering 1, adding 200, subtracting 200, dividing by 555, multiplying by 555, and verifying the calculated result.

Starting URL: https://www.calculator.net/math-calculator.html

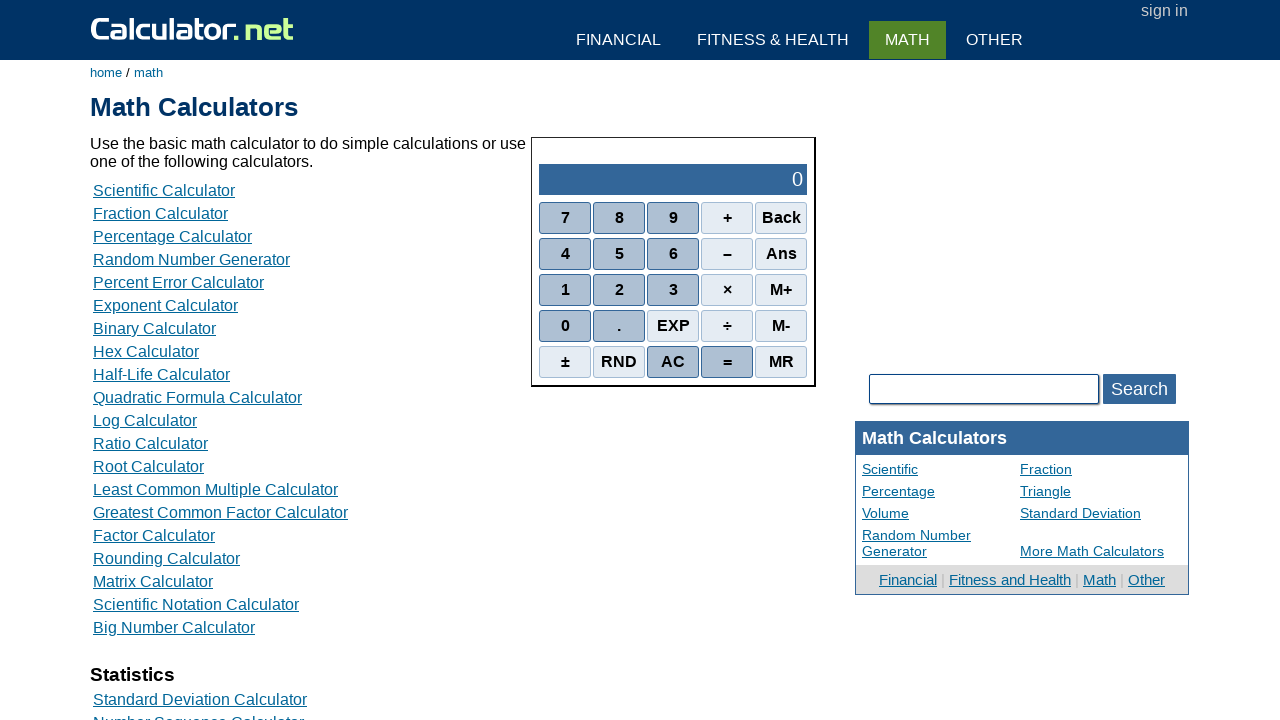

Clicked number 1 on calculator at (565, 290) on div:nth-child(3) > .scinm:nth-child(1)
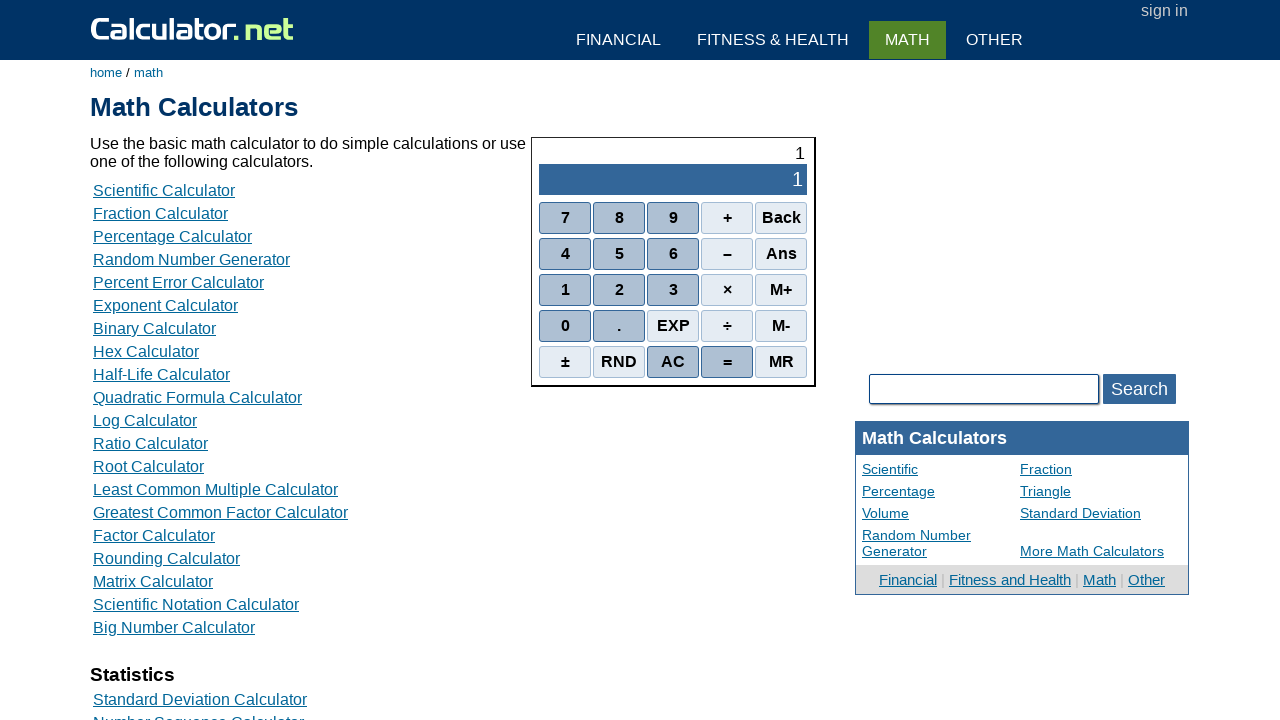

Clicked addition operator (+) at (727, 218) on div:nth-child(1) > .sciop:nth-child(4)
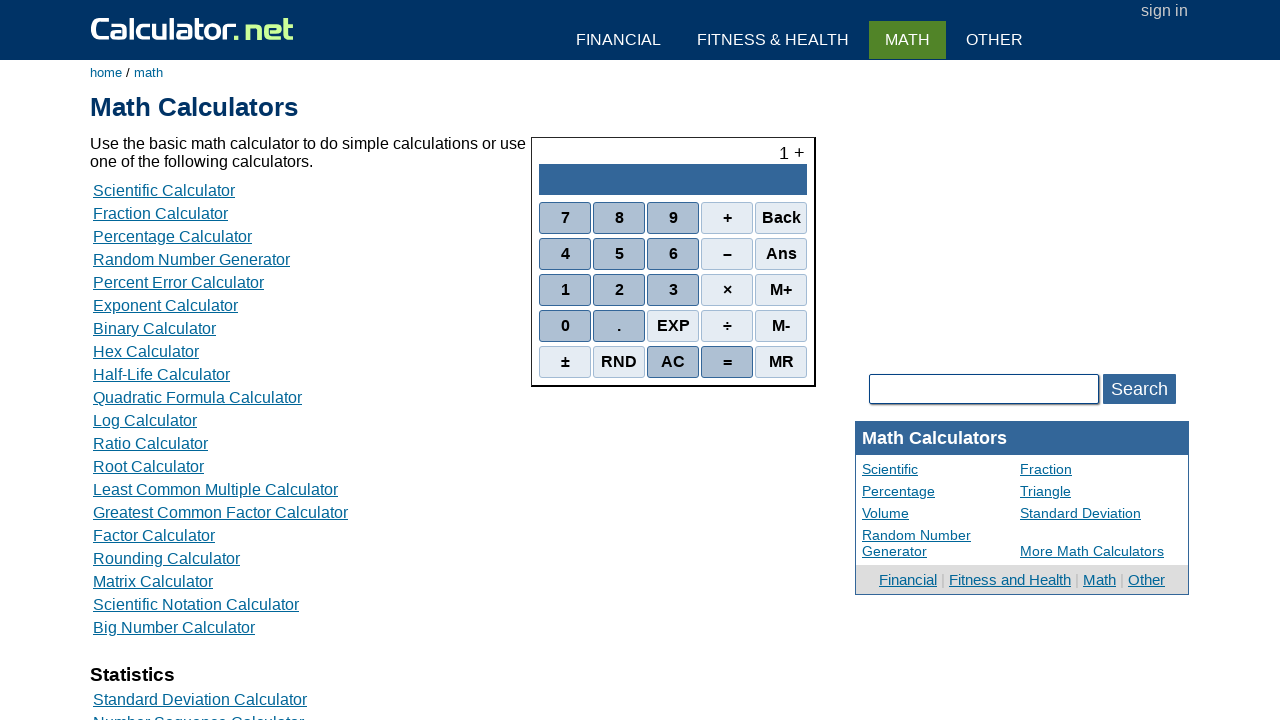

Clicked number 2 at (619, 290) on div:nth-child(3) > .scinm:nth-child(2)
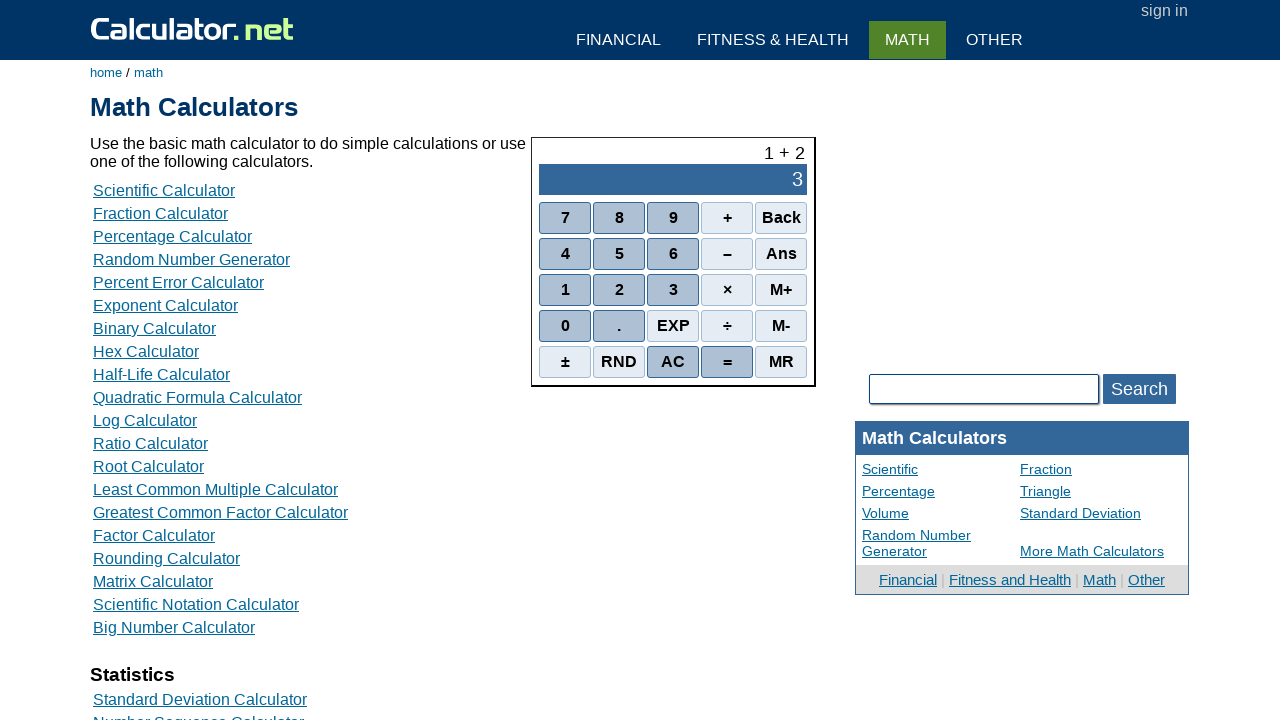

Clicked number 0 at (565, 326) on div:nth-child(4) > .scinm:nth-child(1)
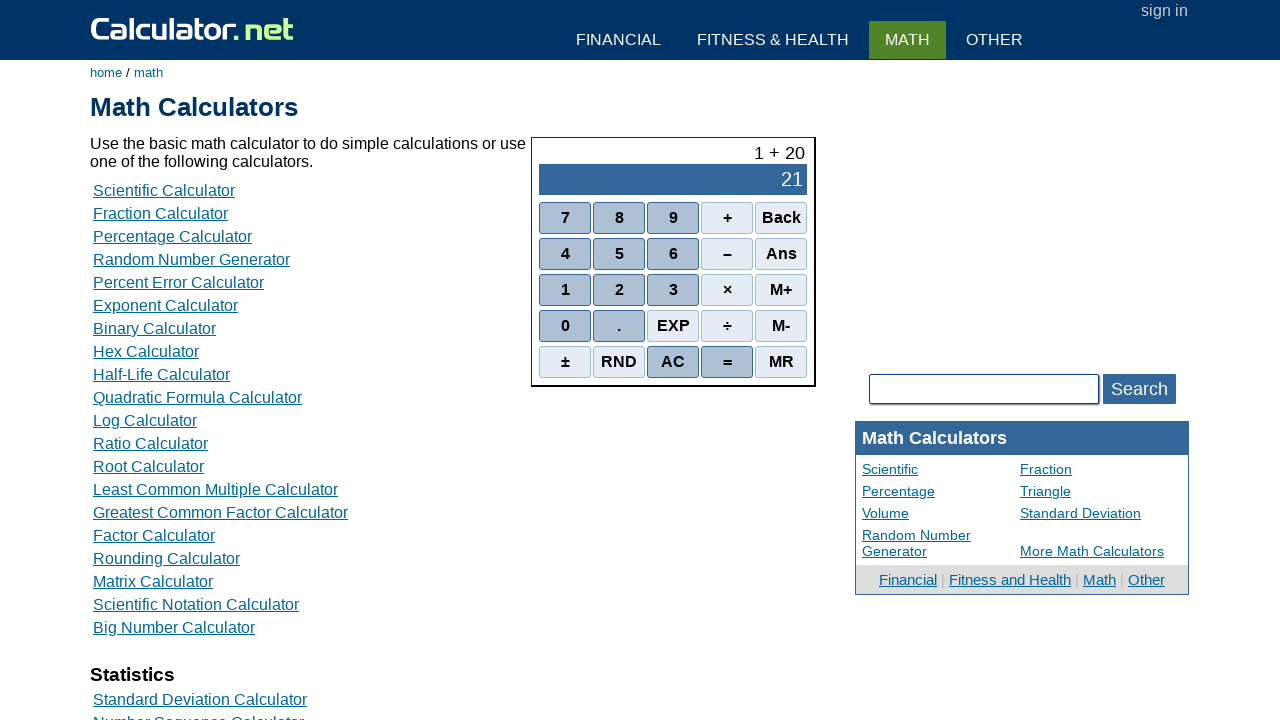

Clicked number 0 at (565, 326) on div:nth-child(4) > .scinm:nth-child(1)
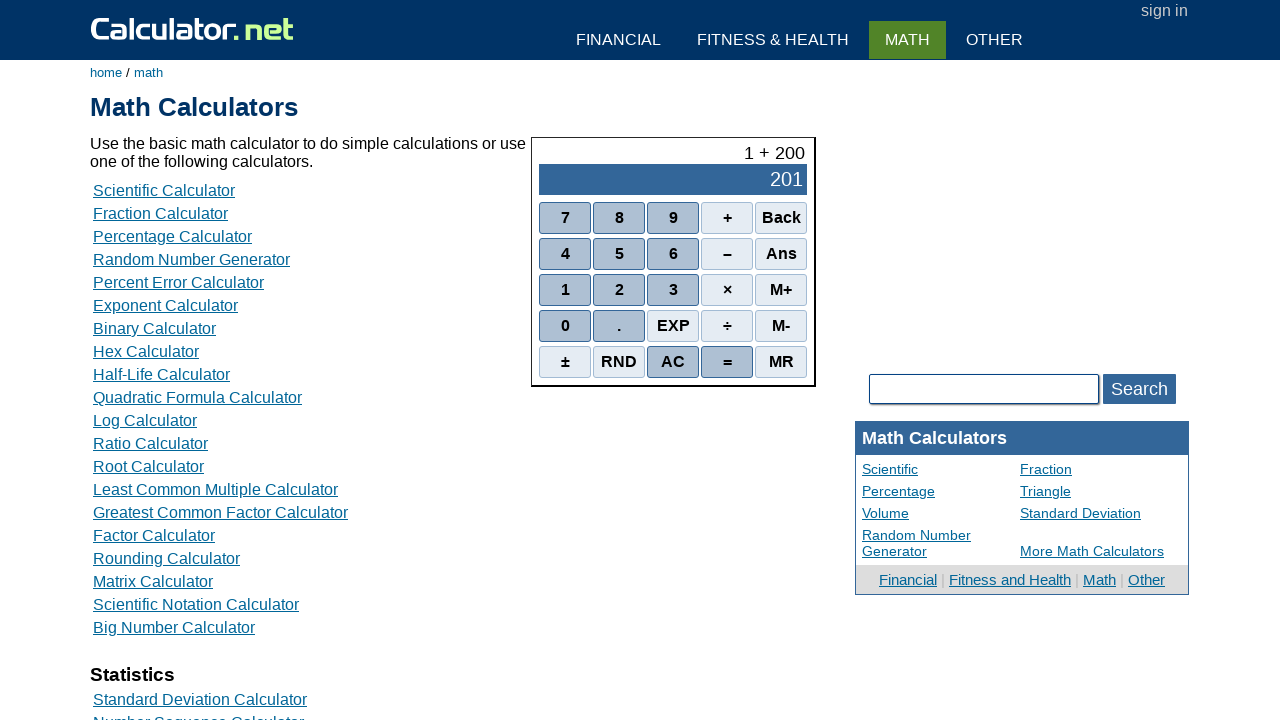

Clicked equals button, result: 1 + 200 = 201 at (727, 362) on .scieq:nth-child(4)
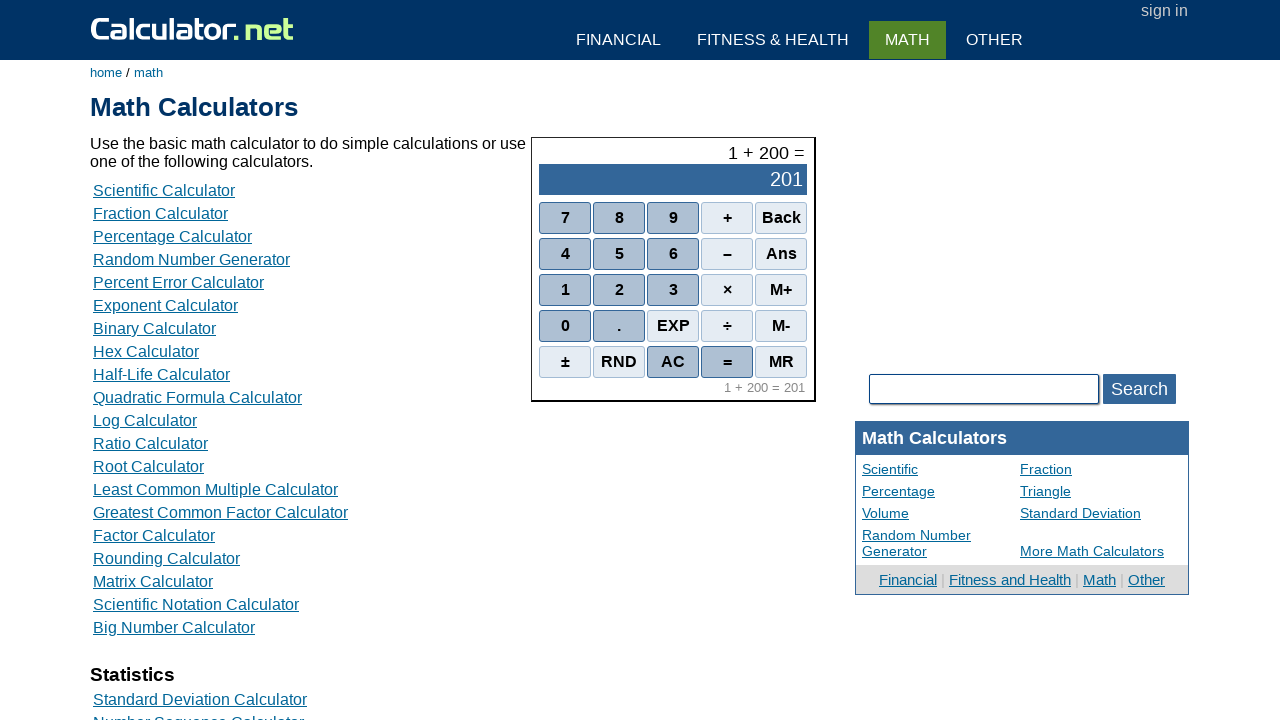

Clicked subtraction operator (-) at (727, 254) on div:nth-child(2) > .sciop:nth-child(4)
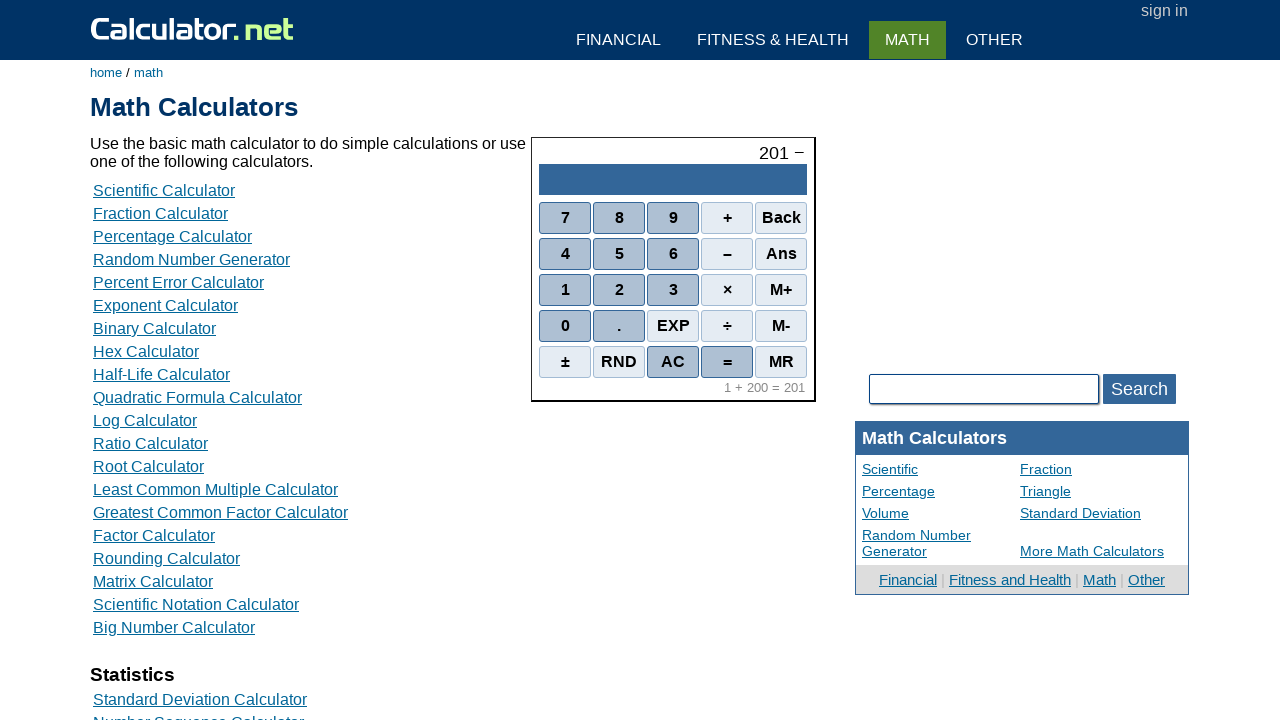

Clicked number 2 at (619, 290) on div:nth-child(3) > .scinm:nth-child(2)
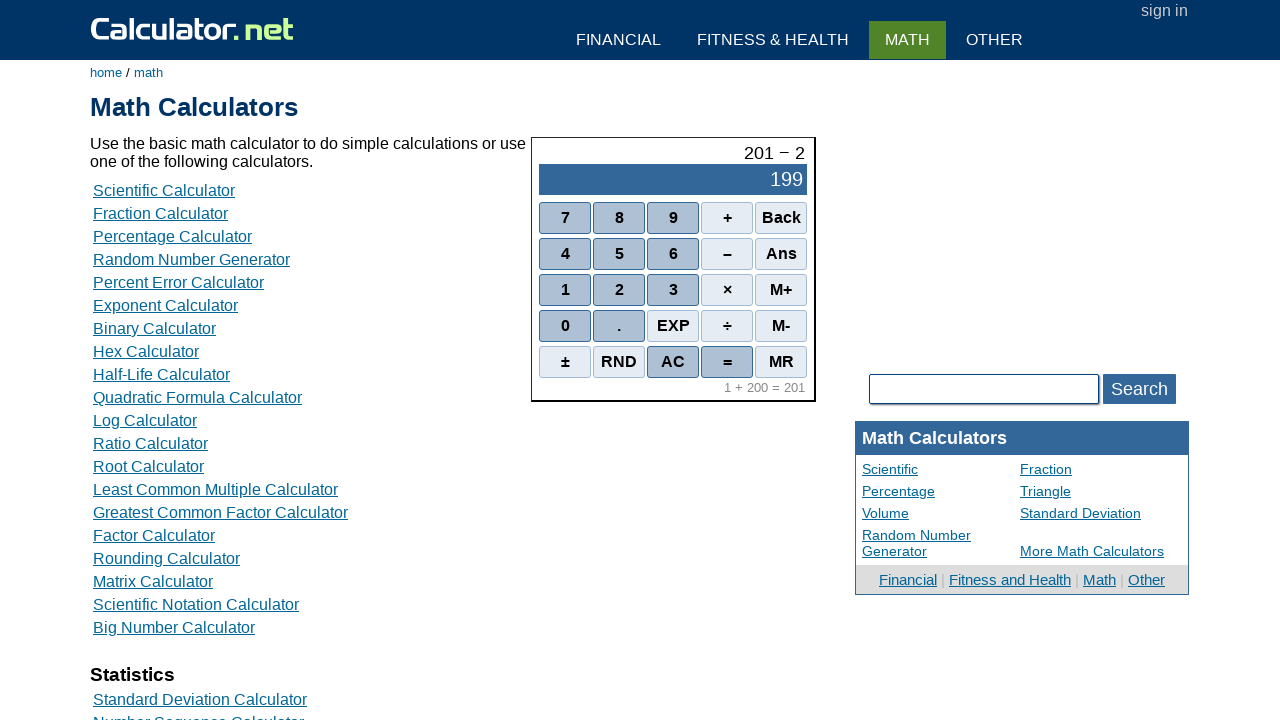

Clicked number 0 at (565, 326) on div:nth-child(4) > .scinm:nth-child(1)
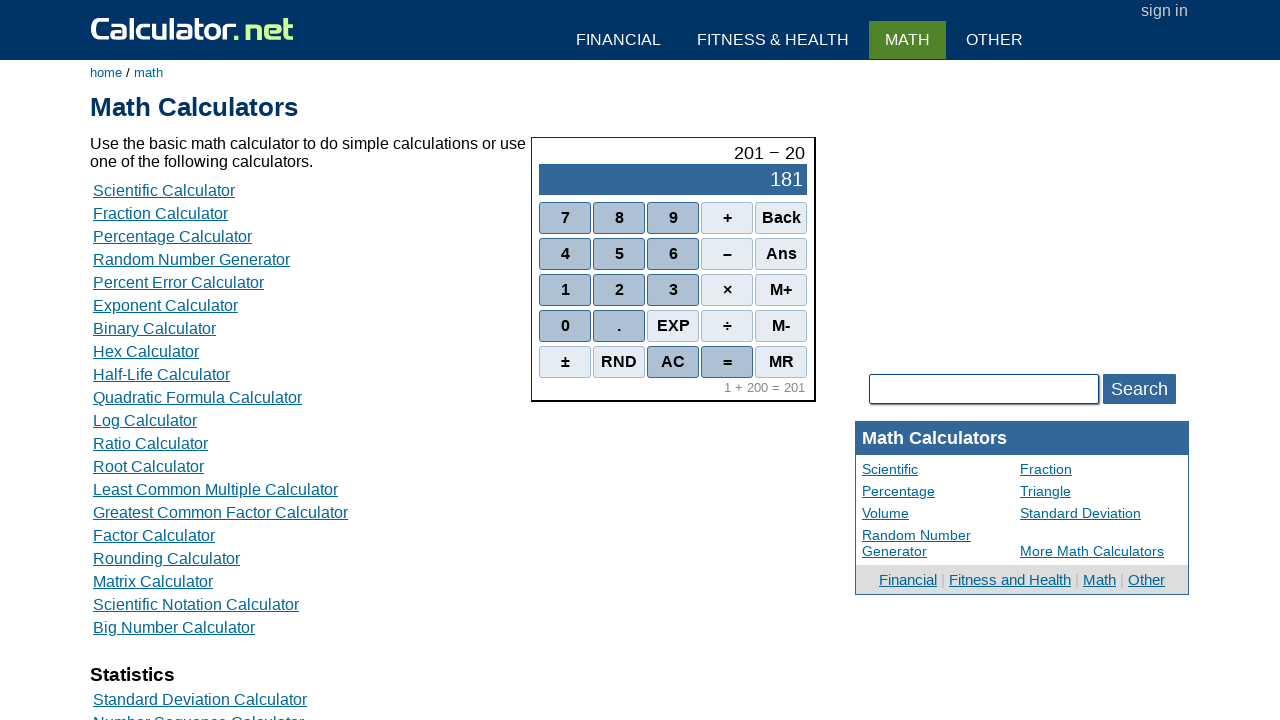

Clicked number 0 at (565, 326) on div:nth-child(4) > .scinm:nth-child(1)
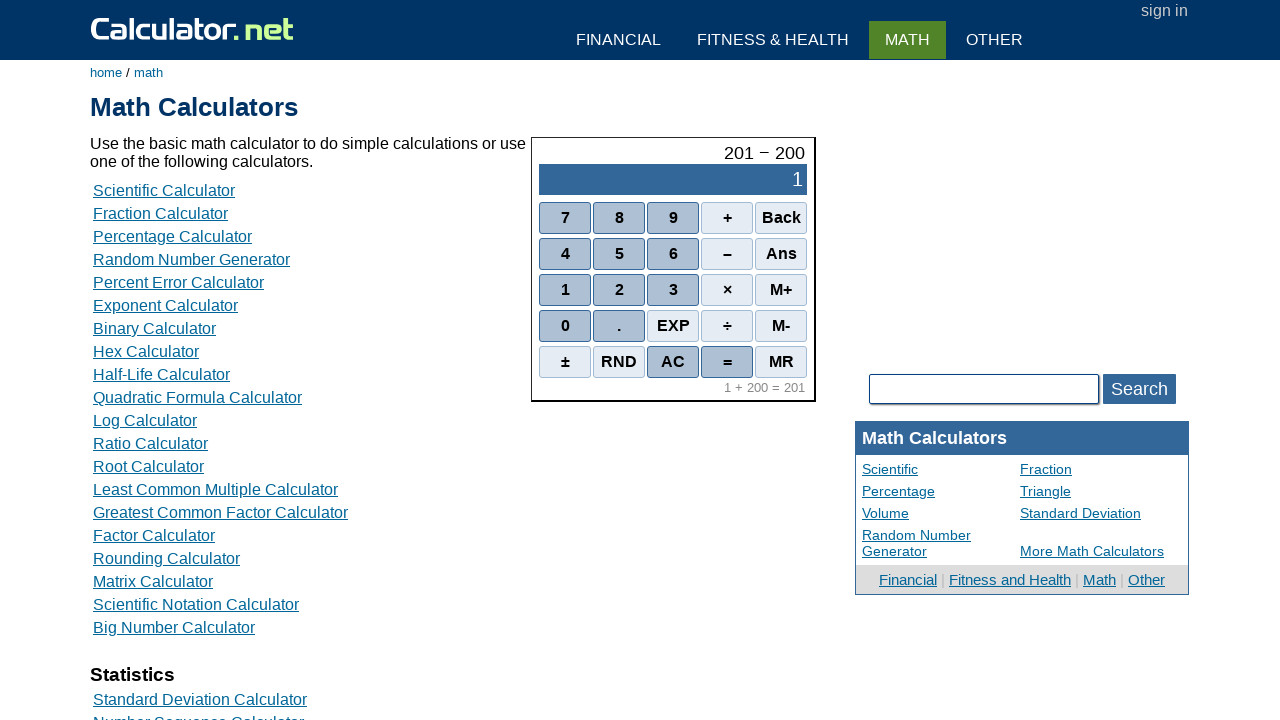

Clicked equals button, result: 201 - 200 = 1 at (727, 362) on .scieq:nth-child(4)
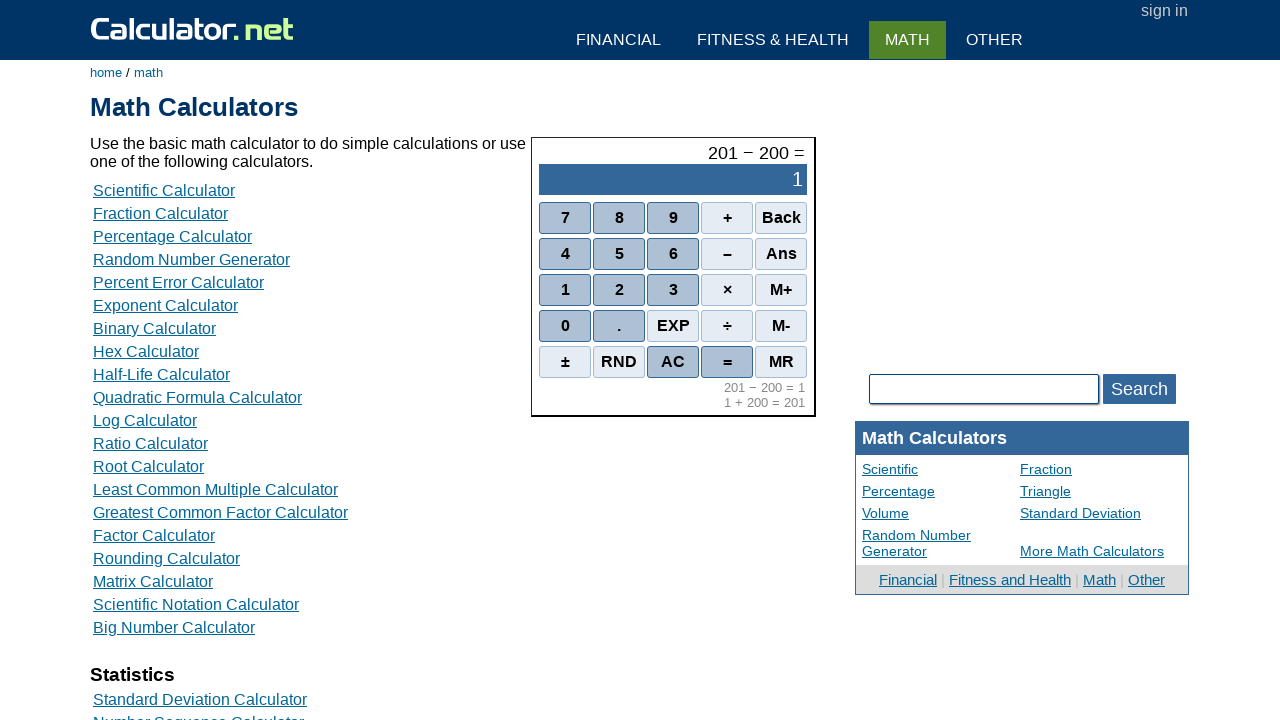

Clicked division operator (/) at (727, 326) on div:nth-child(4) > .sciop:nth-child(4)
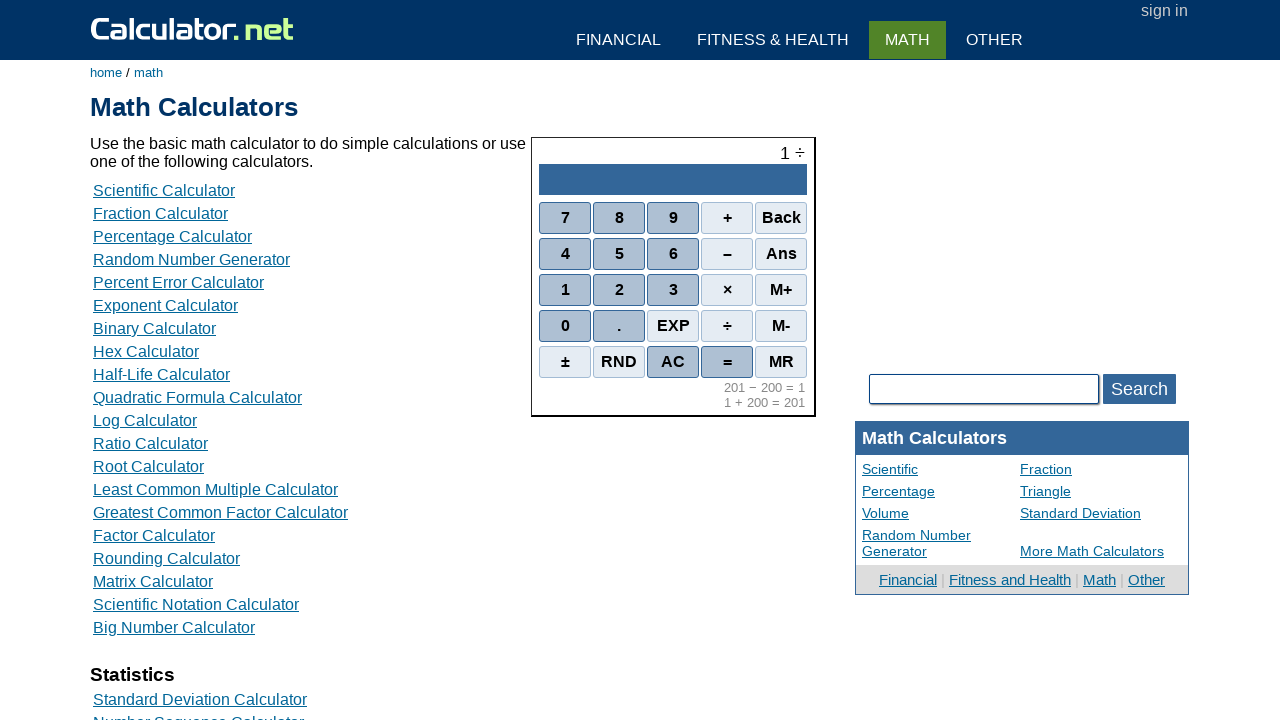

Clicked number 5 at (619, 254) on div:nth-child(2) > .scinm:nth-child(2)
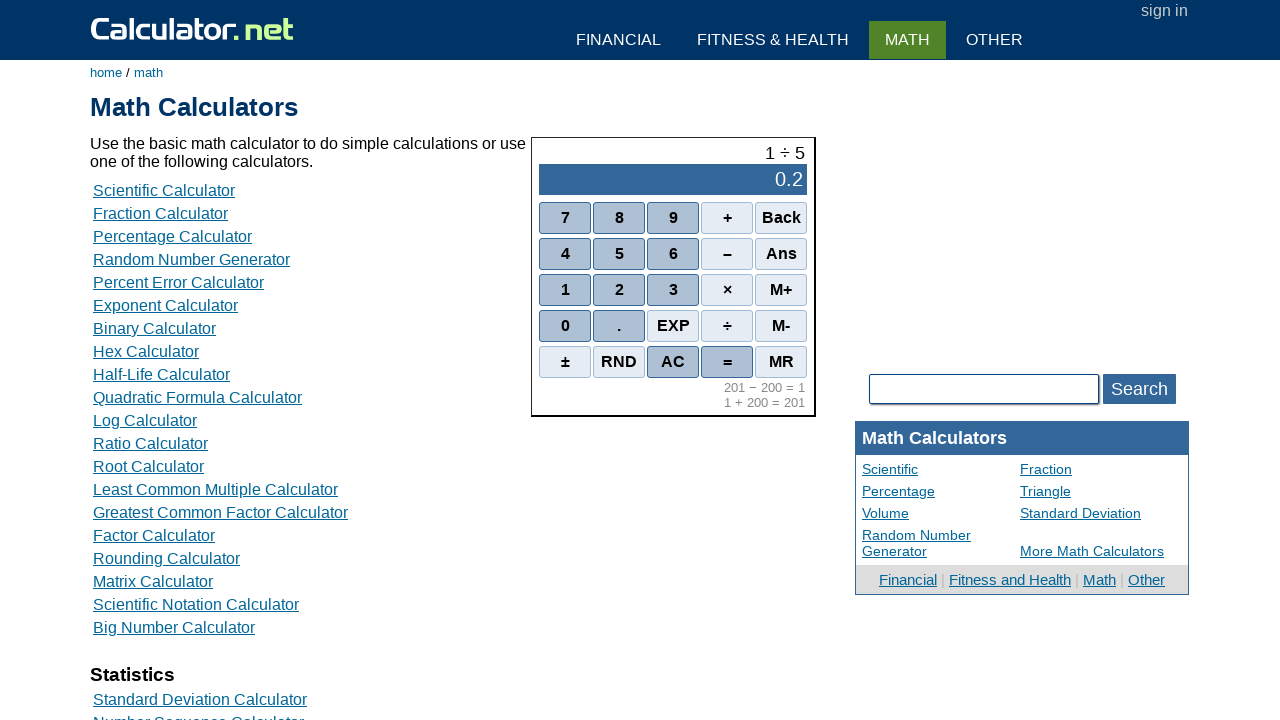

Clicked number 5 at (619, 254) on div:nth-child(2) > .scinm:nth-child(2)
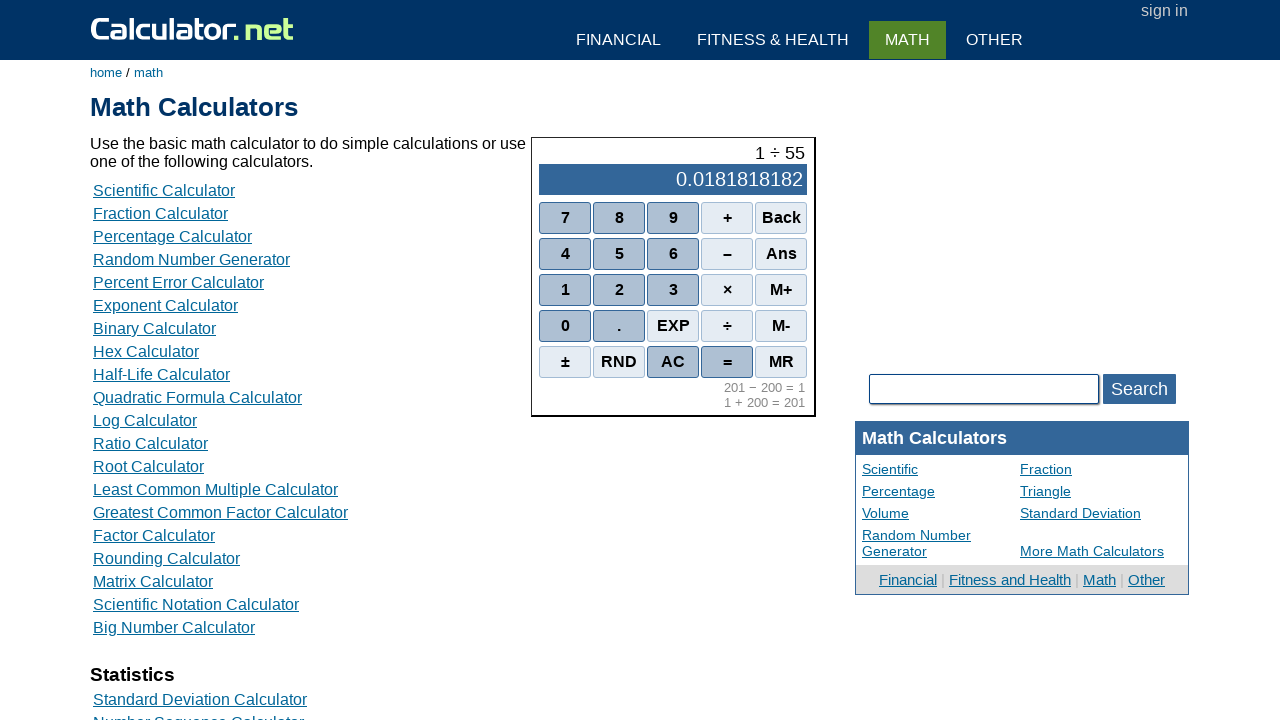

Clicked number 5 at (619, 254) on div:nth-child(2) > .scinm:nth-child(2)
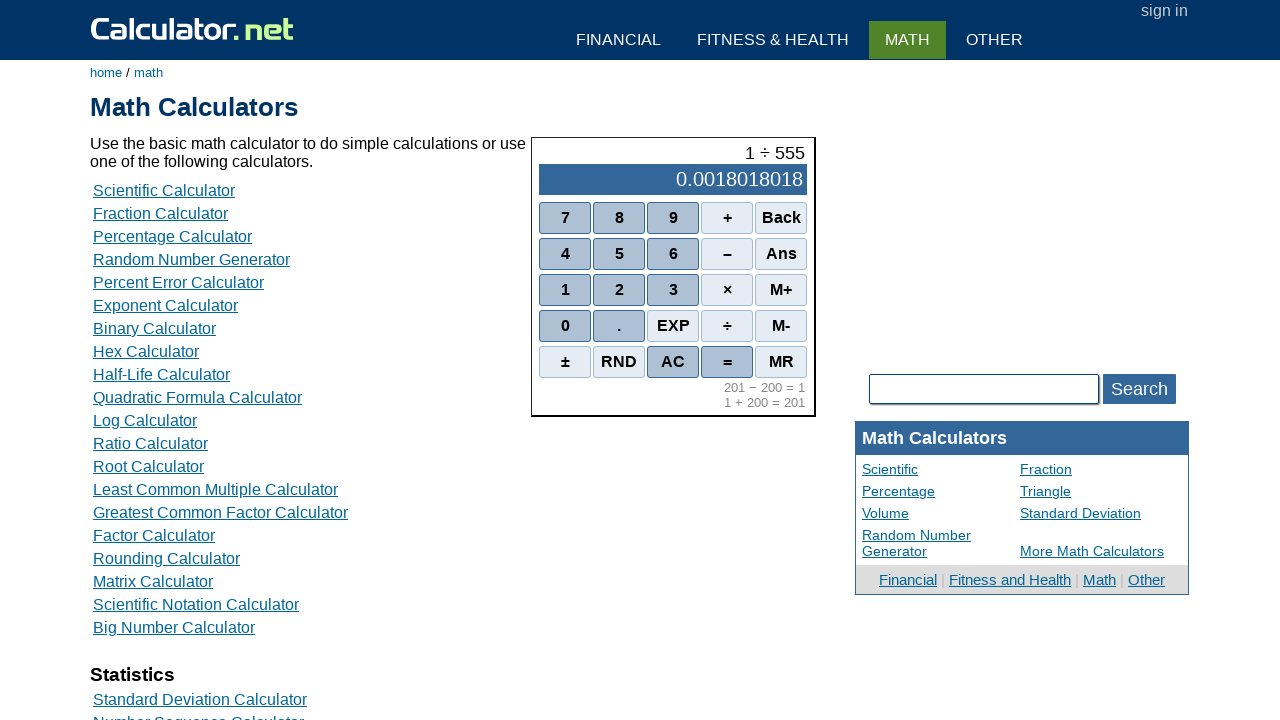

Clicked equals button, result: 1 / 555 = 0.0018... at (727, 362) on .scieq:nth-child(4)
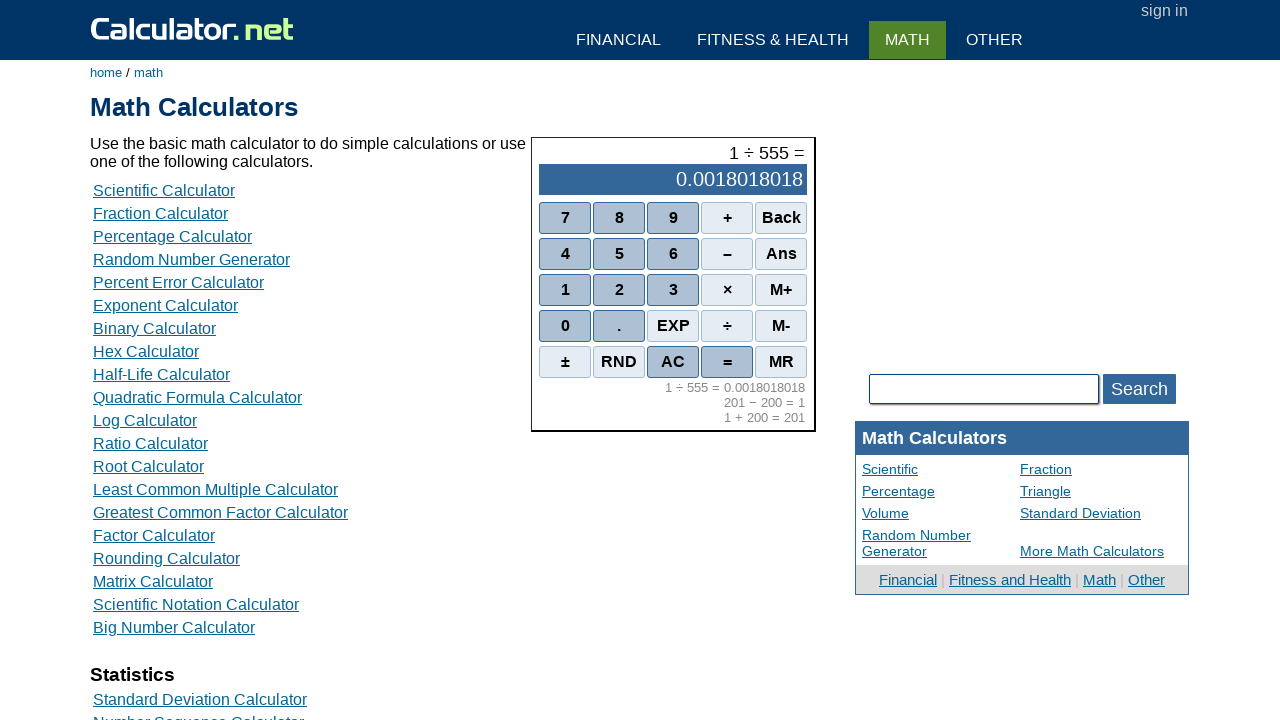

Clicked multiplication operator (*) at (727, 290) on div:nth-child(3) > .sciop:nth-child(4)
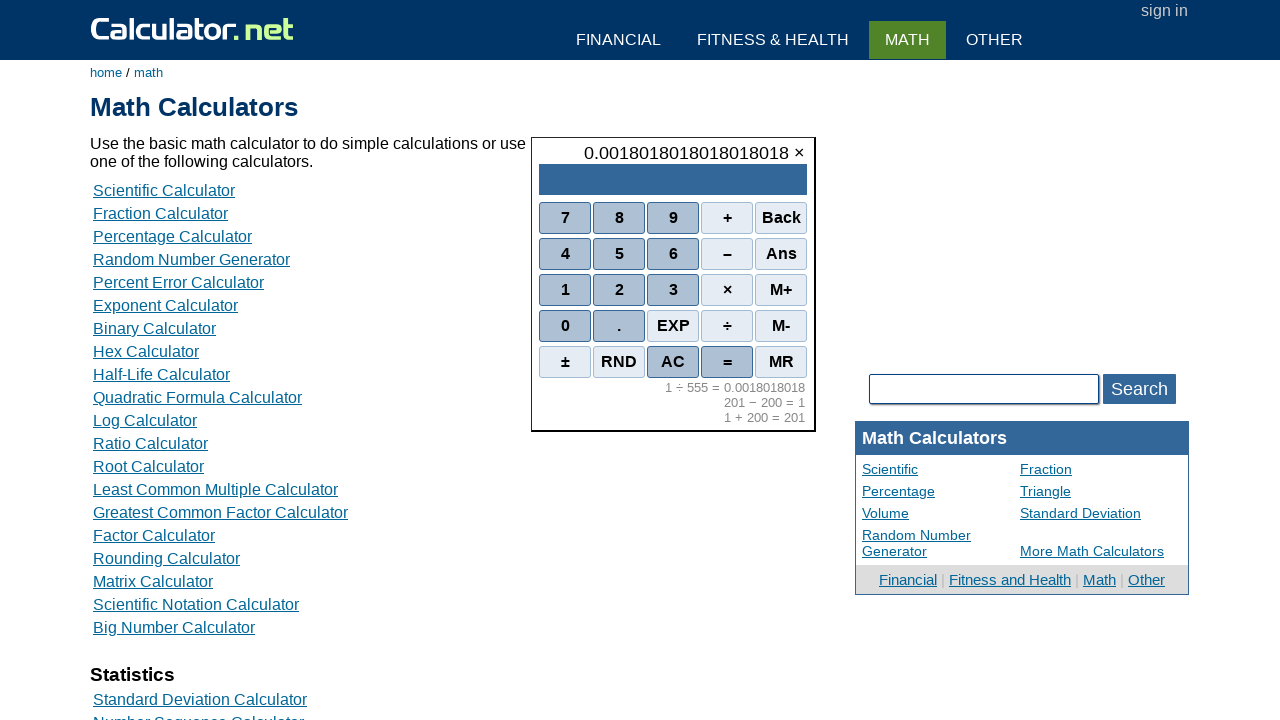

Clicked number 5 at (619, 254) on div:nth-child(2) > .scinm:nth-child(2)
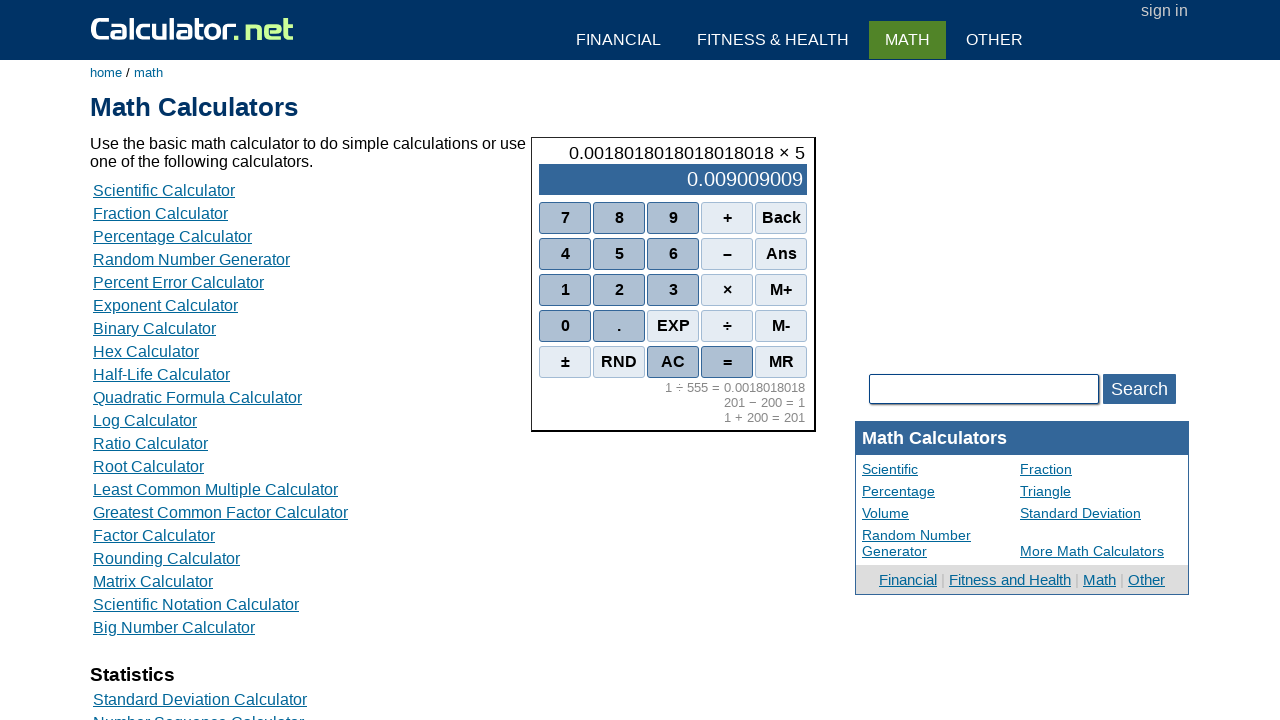

Clicked number 5 at (619, 254) on div:nth-child(2) > .scinm:nth-child(2)
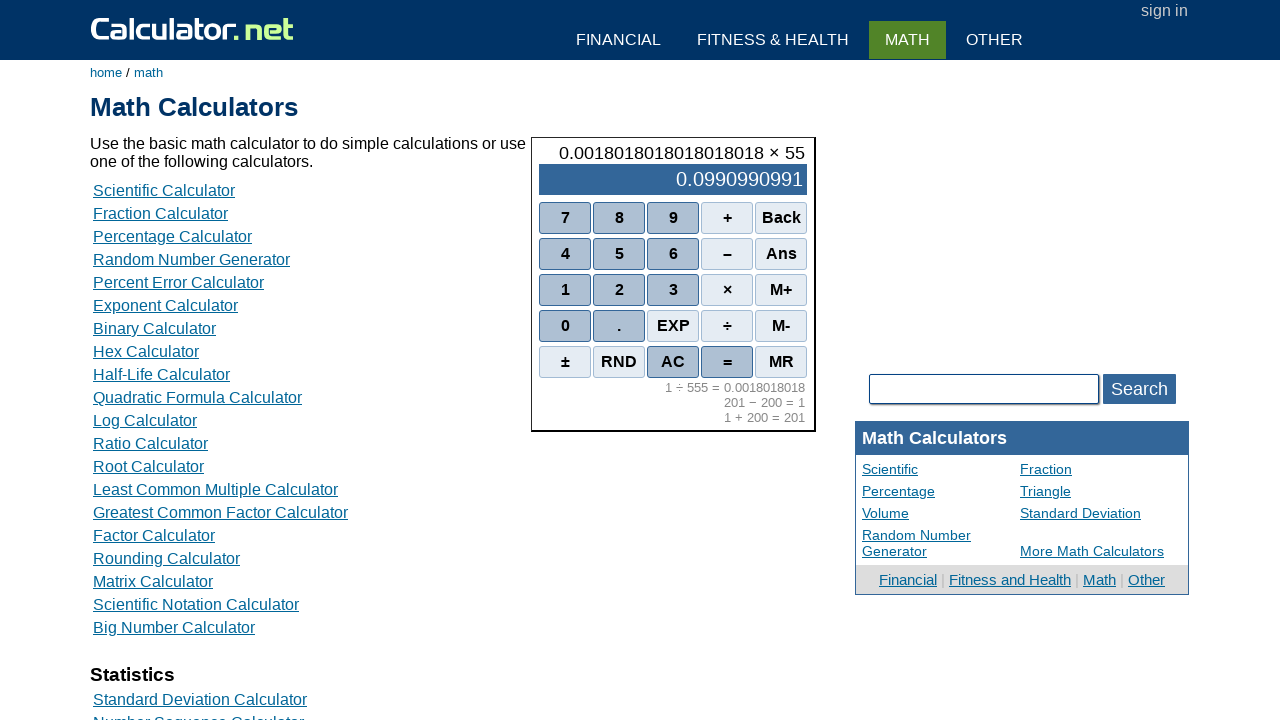

Clicked number 5 at (619, 254) on div:nth-child(2) > .scinm:nth-child(2)
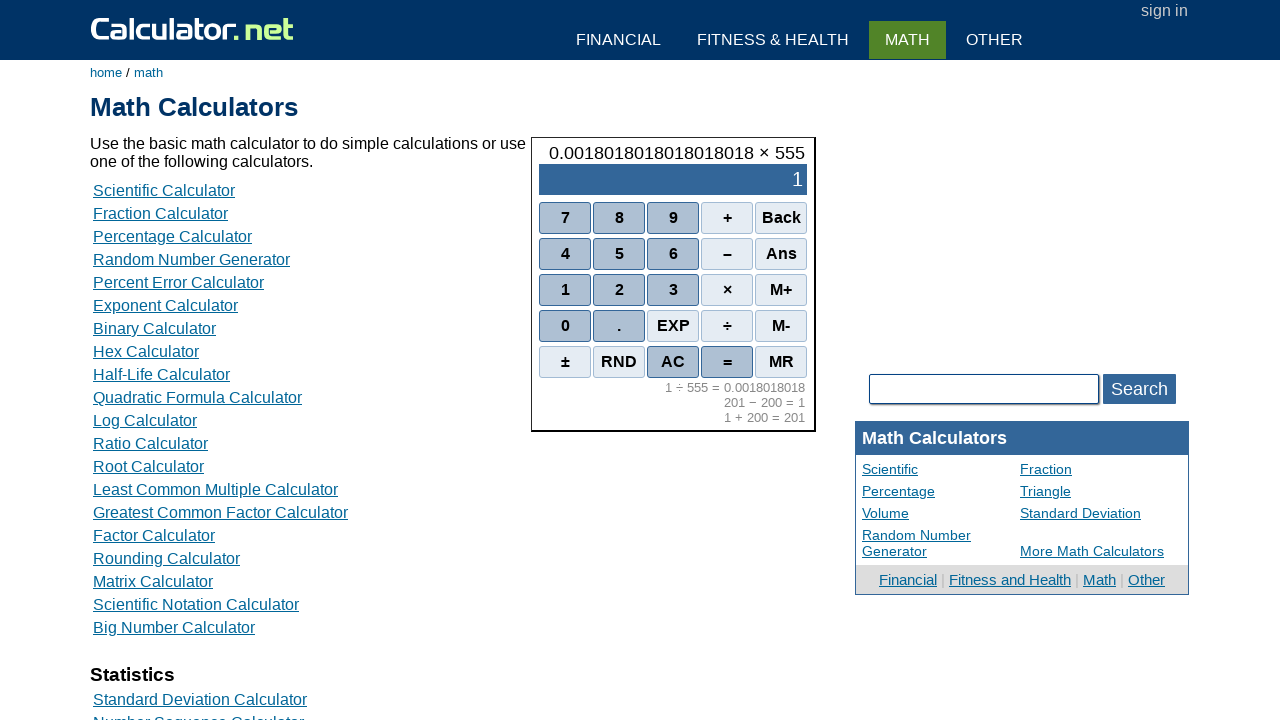

Clicked equals button, final result: 0.0018... * 555 = 1 at (727, 362) on .scieq:nth-child(4)
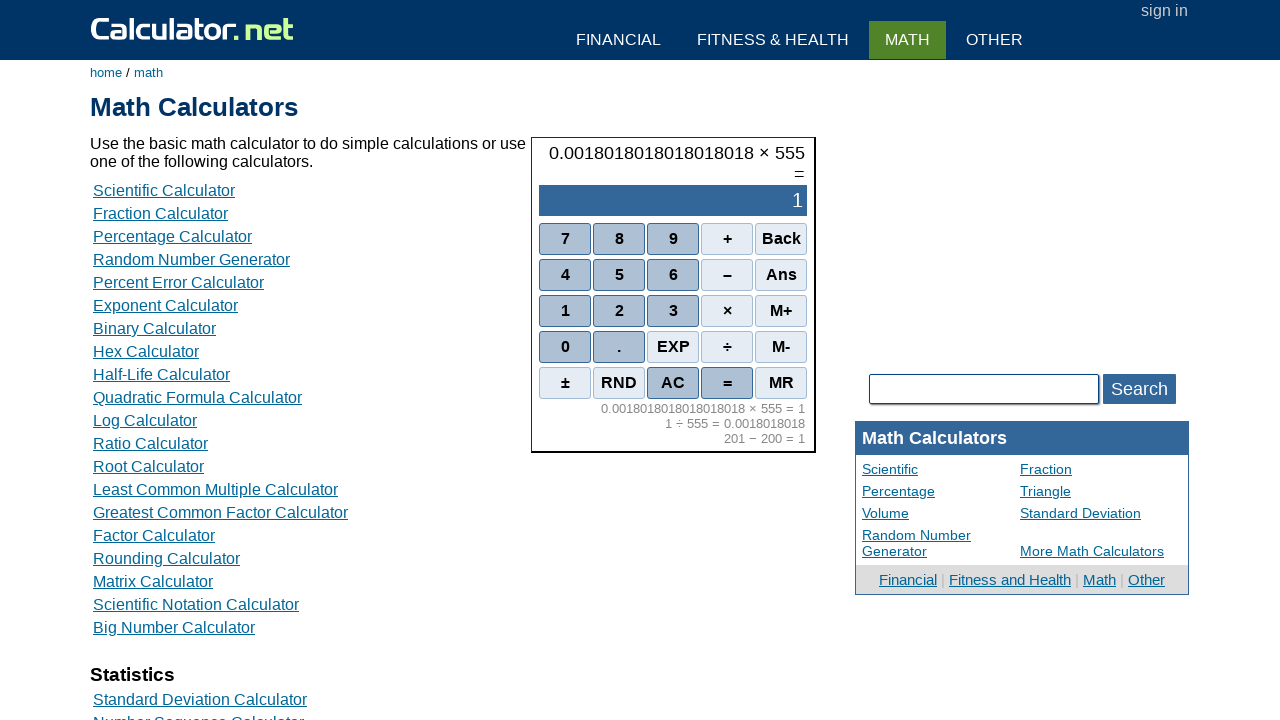

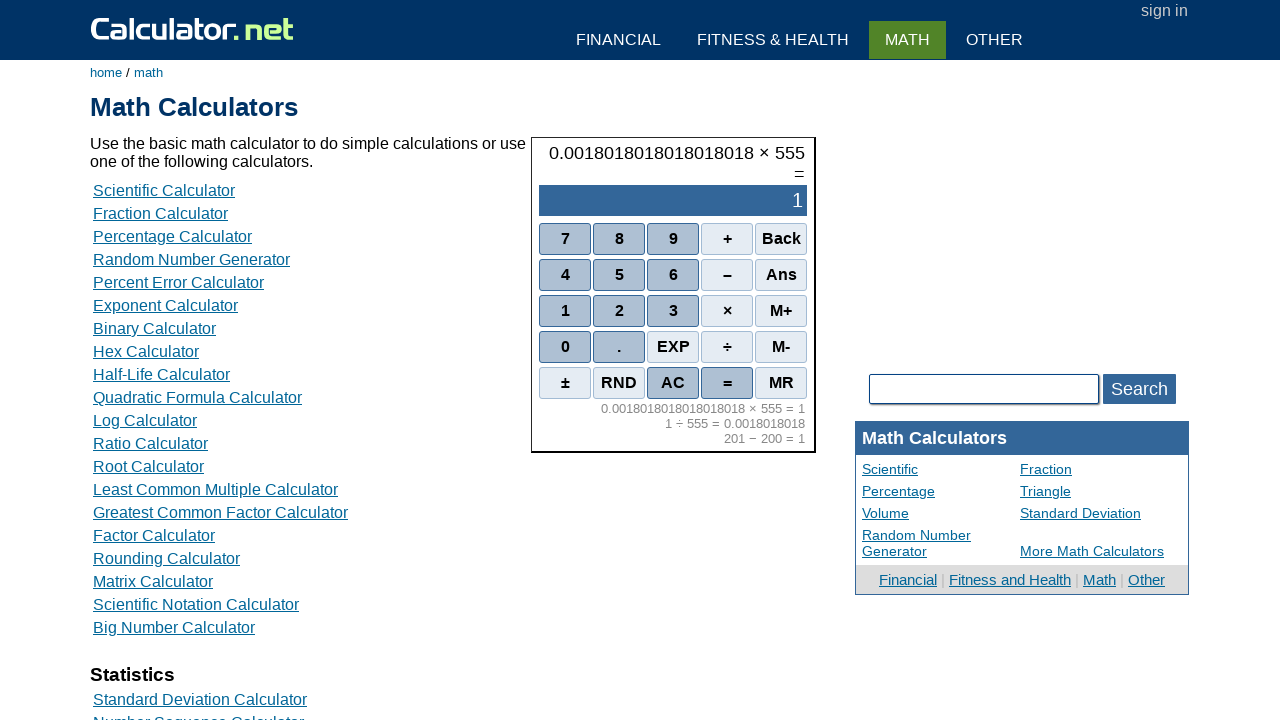